Tests filtering to display only completed todo items

Starting URL: https://demo.playwright.dev/todomvc

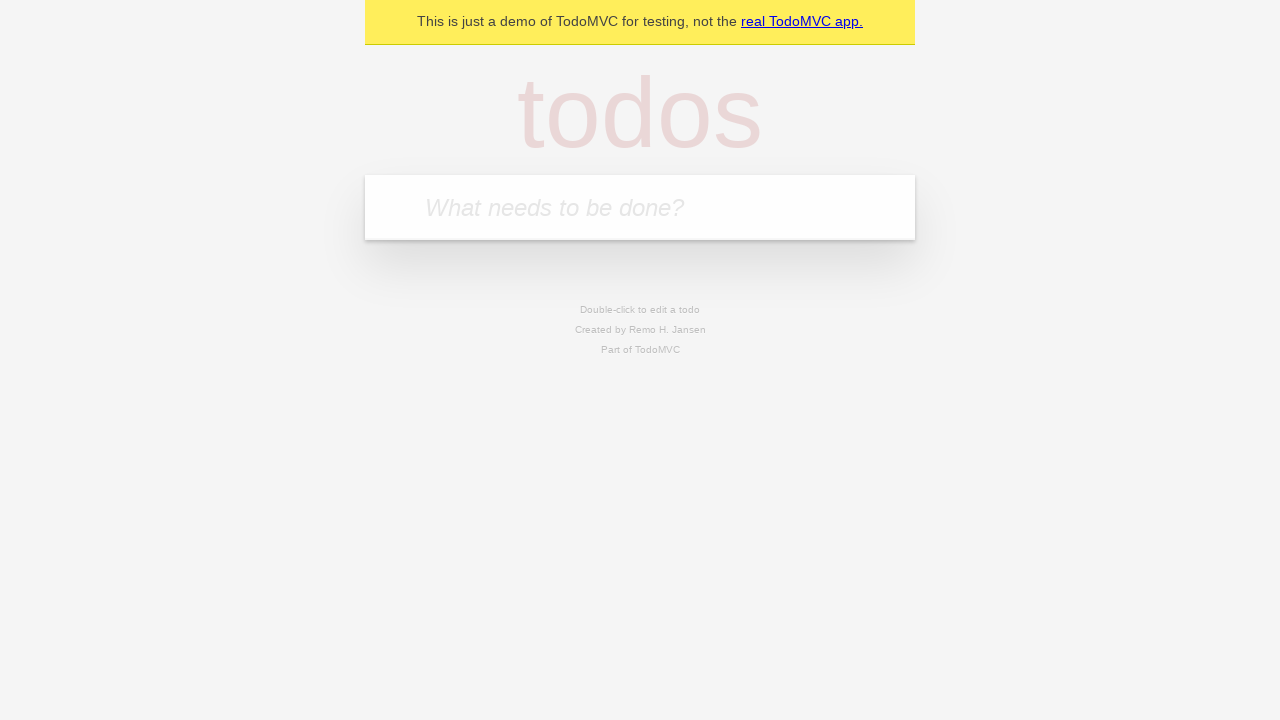

Filled todo input with 'buy some cheese' on internal:attr=[placeholder="What needs to be done?"i]
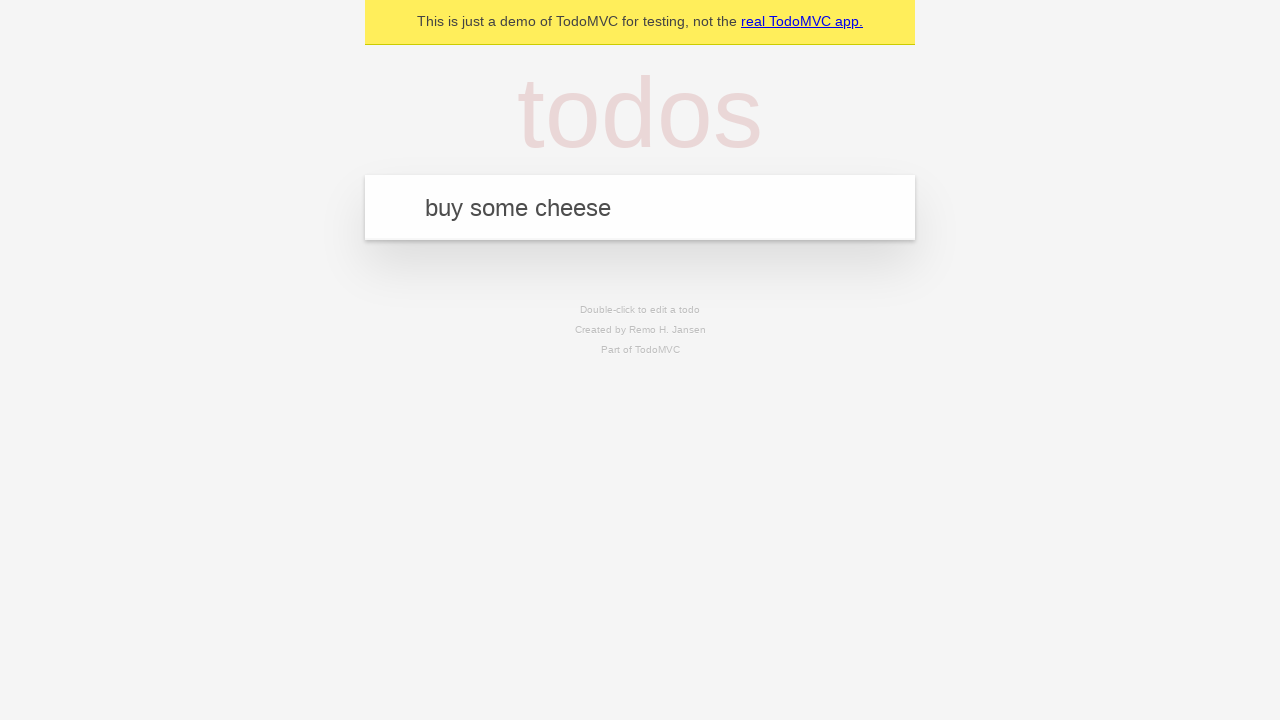

Pressed Enter to add 'buy some cheese' todo on internal:attr=[placeholder="What needs to be done?"i]
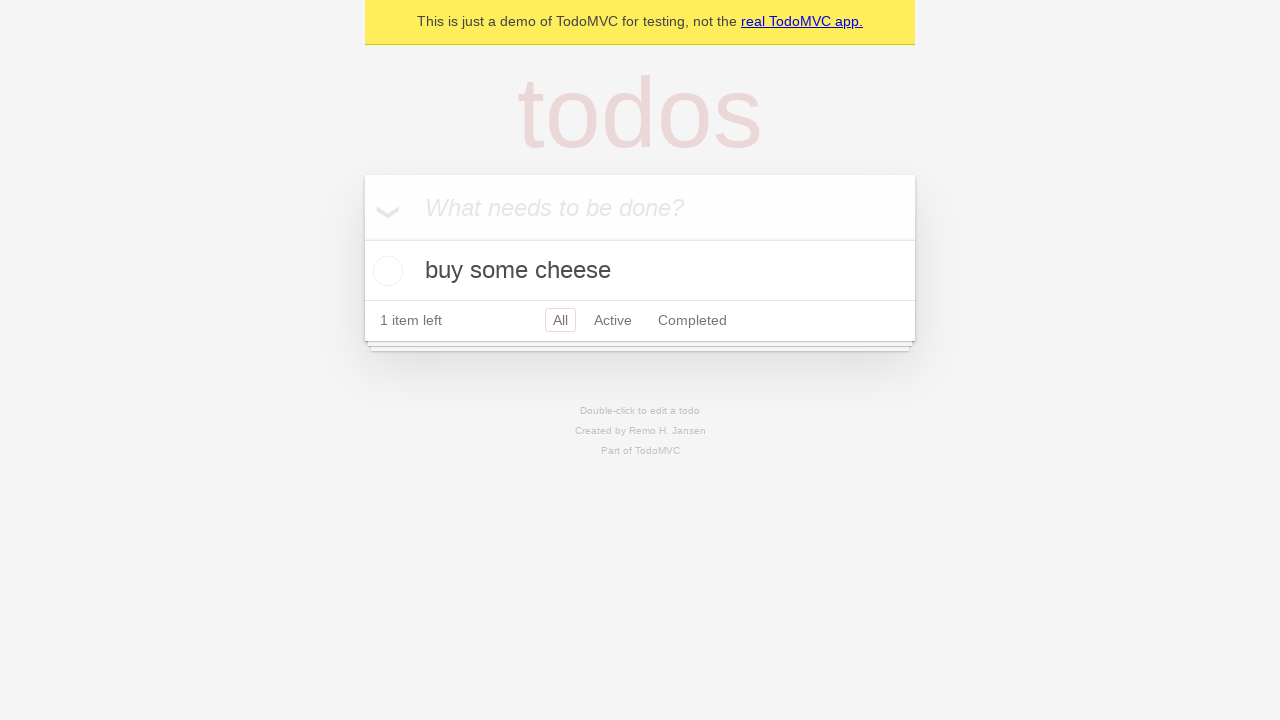

Filled todo input with 'feed the cat' on internal:attr=[placeholder="What needs to be done?"i]
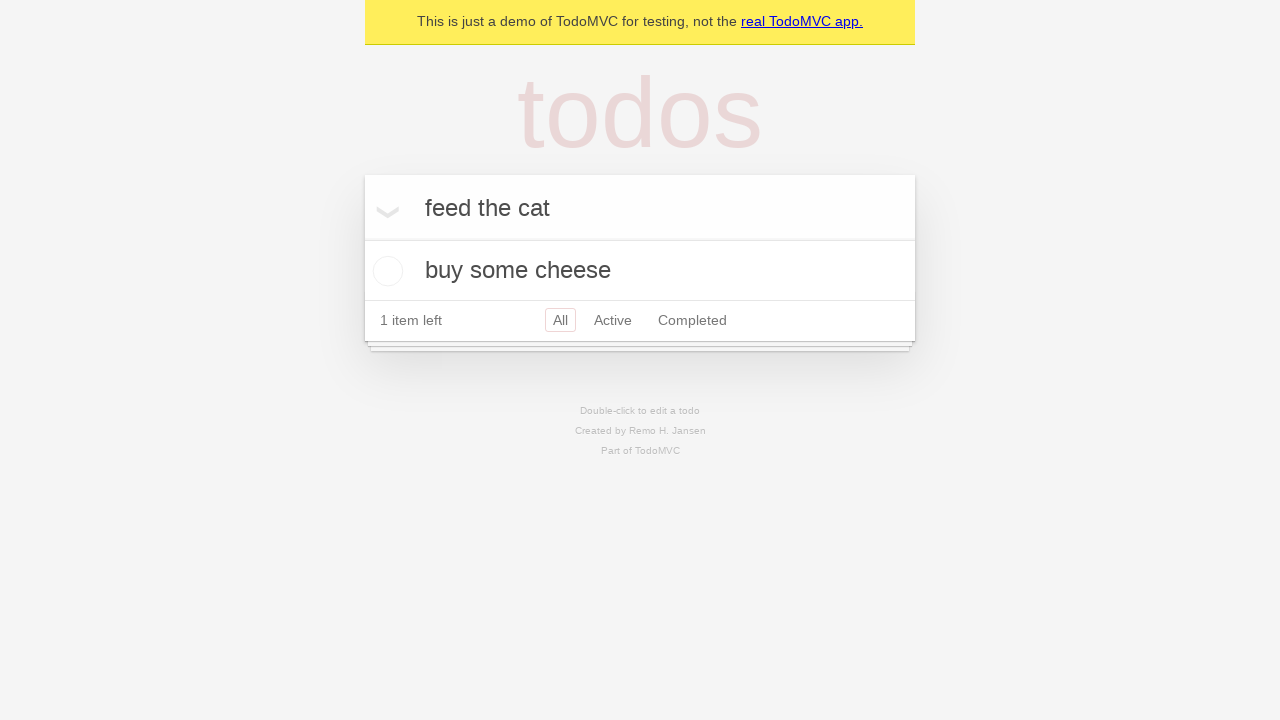

Pressed Enter to add 'feed the cat' todo on internal:attr=[placeholder="What needs to be done?"i]
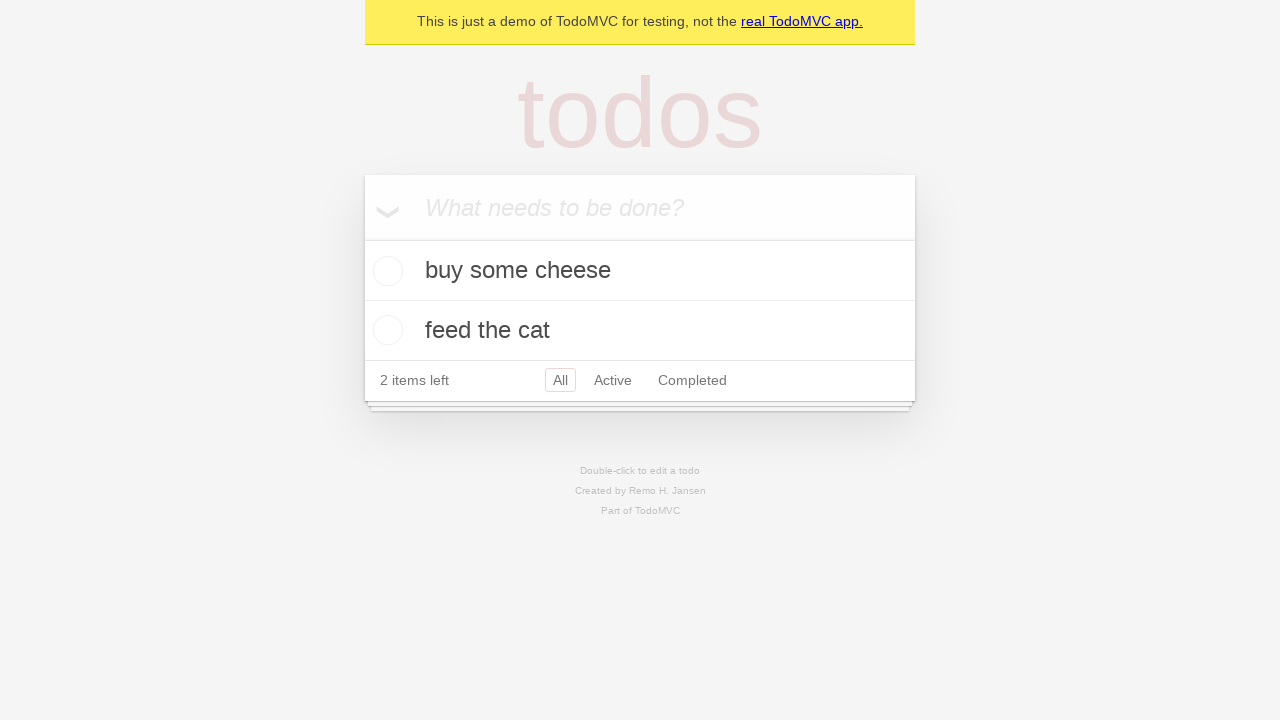

Filled todo input with 'book a doctors appointment' on internal:attr=[placeholder="What needs to be done?"i]
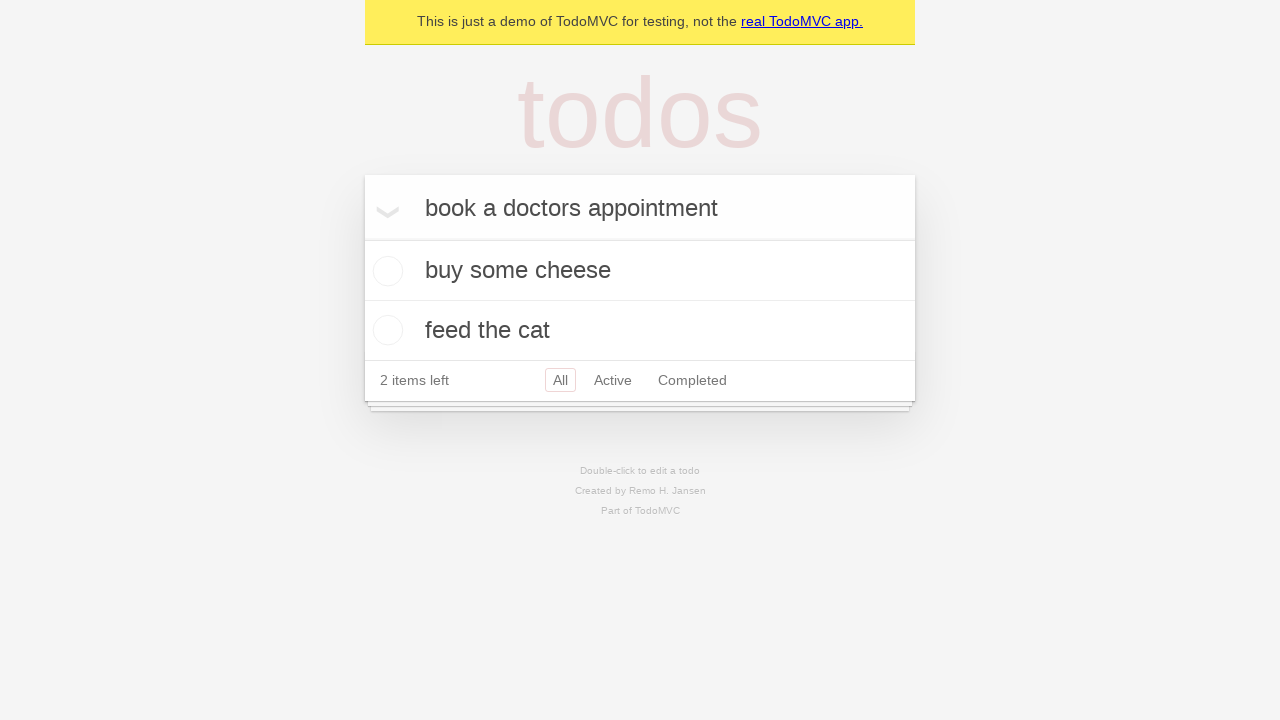

Pressed Enter to add 'book a doctors appointment' todo on internal:attr=[placeholder="What needs to be done?"i]
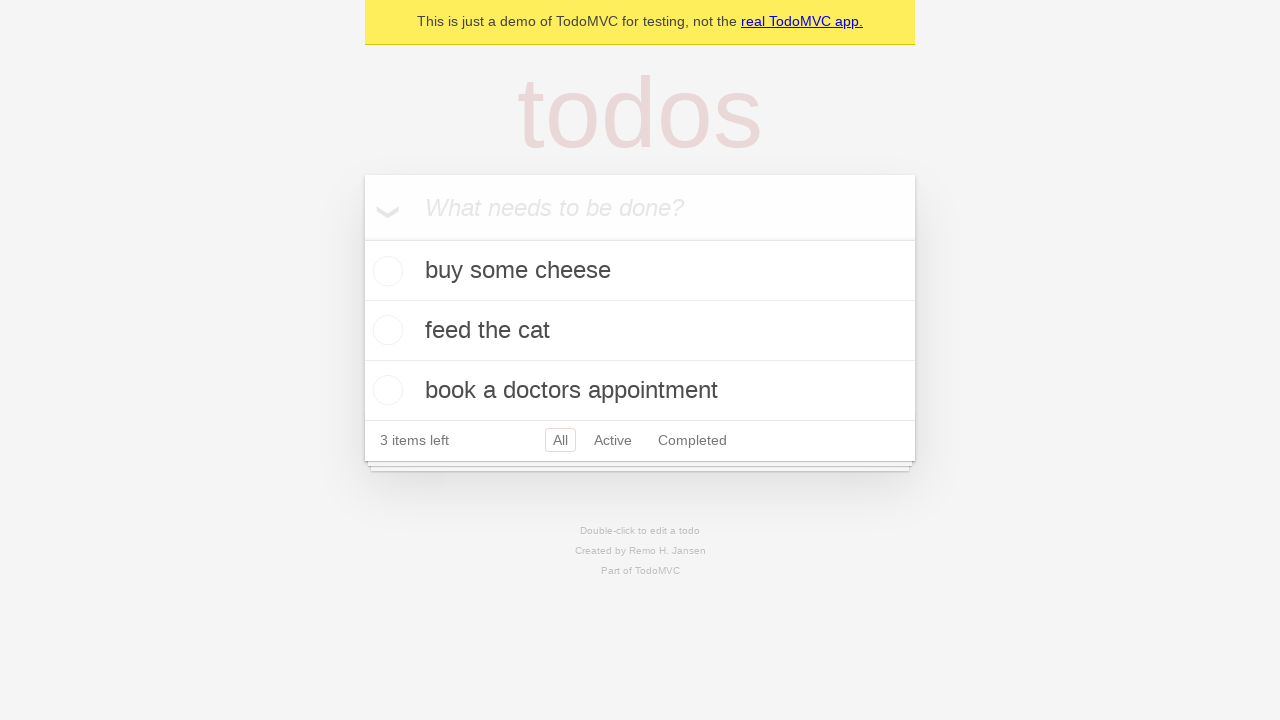

Checked the checkbox for second todo item 'feed the cat' at (385, 330) on internal:testid=[data-testid="todo-item"s] >> nth=1 >> internal:role=checkbox
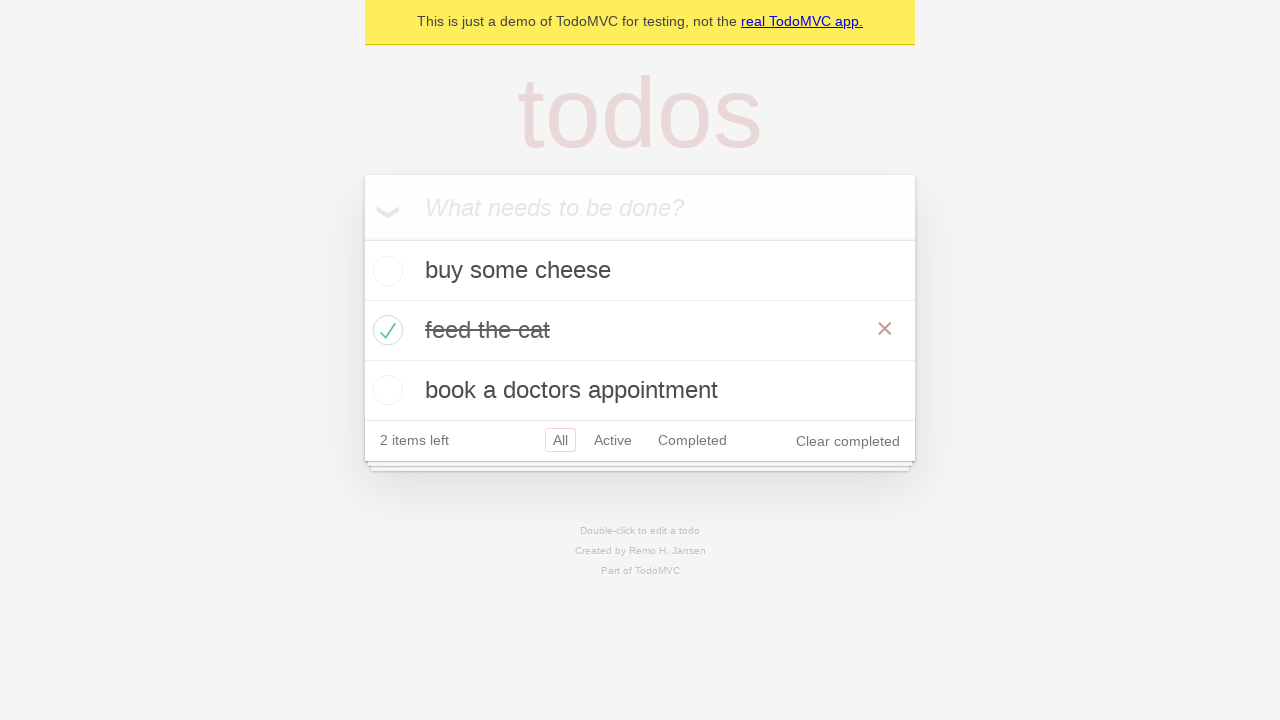

Clicked Completed filter link to display only completed items at (692, 440) on internal:role=link[name="Completed"i]
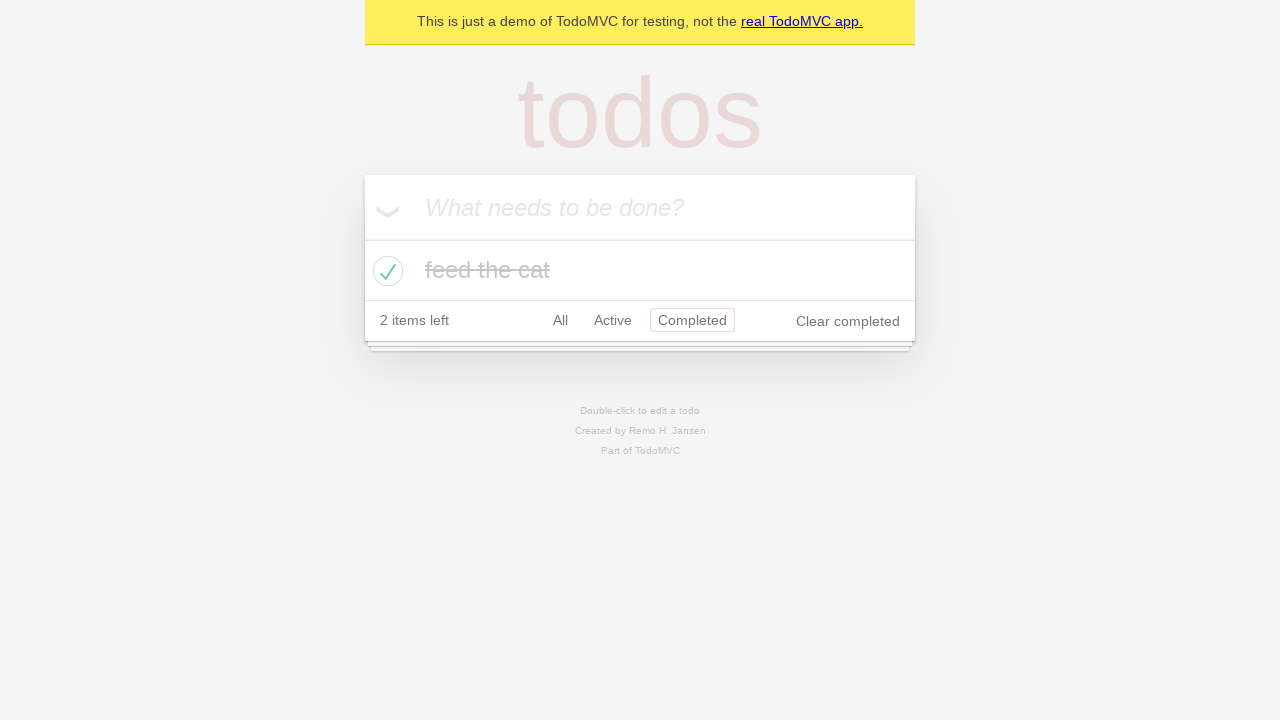

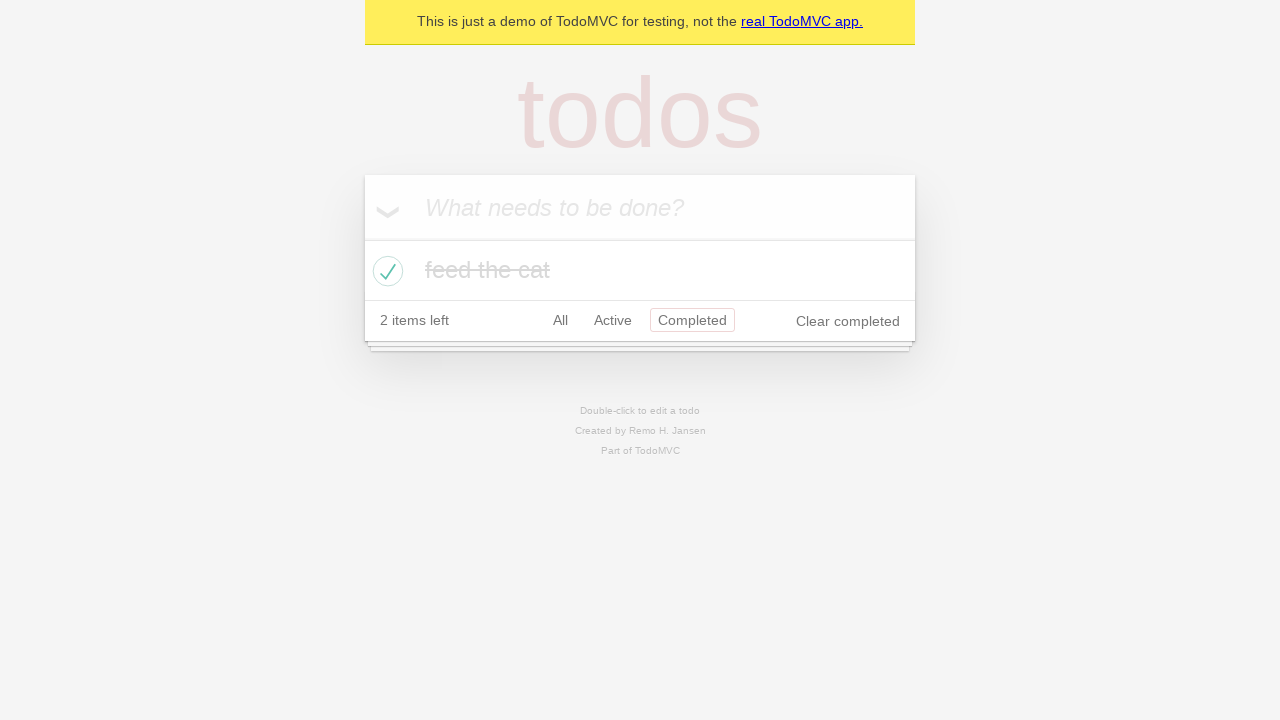